Tests right-click context menu functionality by performing a right-click action on a button, selecting "Copy" from the context menu, and accepting the resulting alert

Starting URL: https://swisnl.github.io/jQuery-contextMenu/demo.html

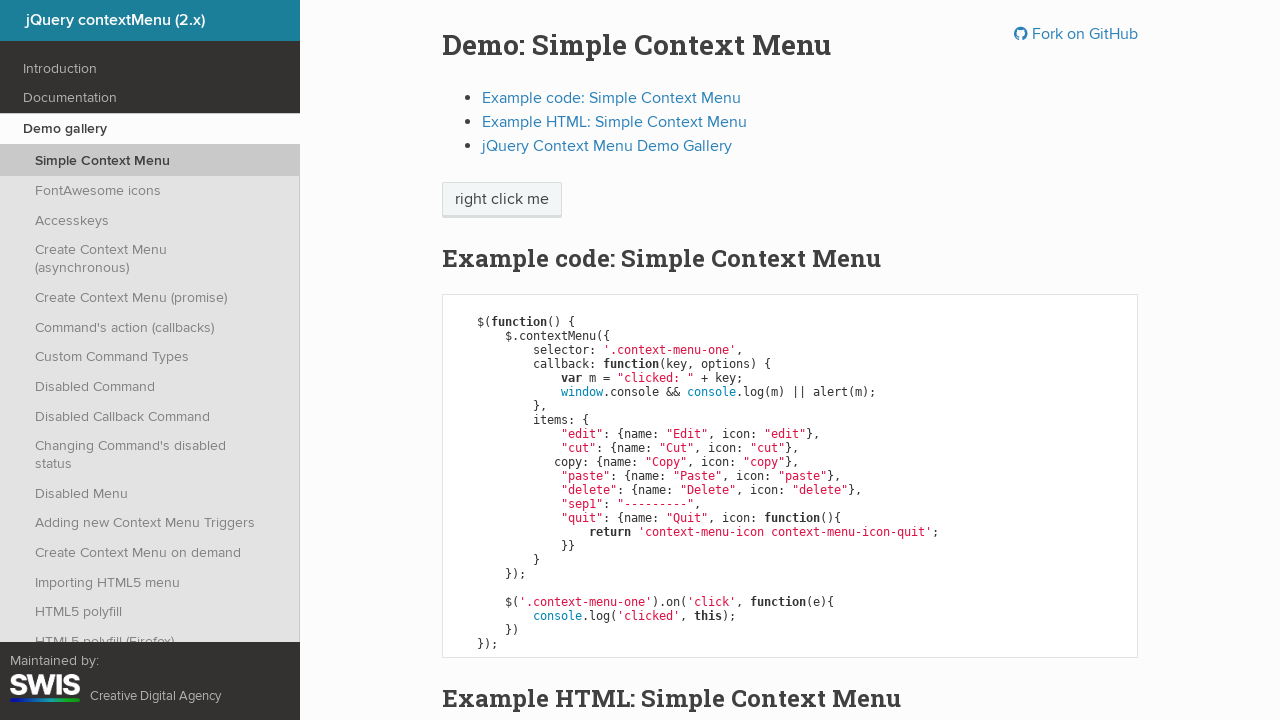

Located the context menu button element
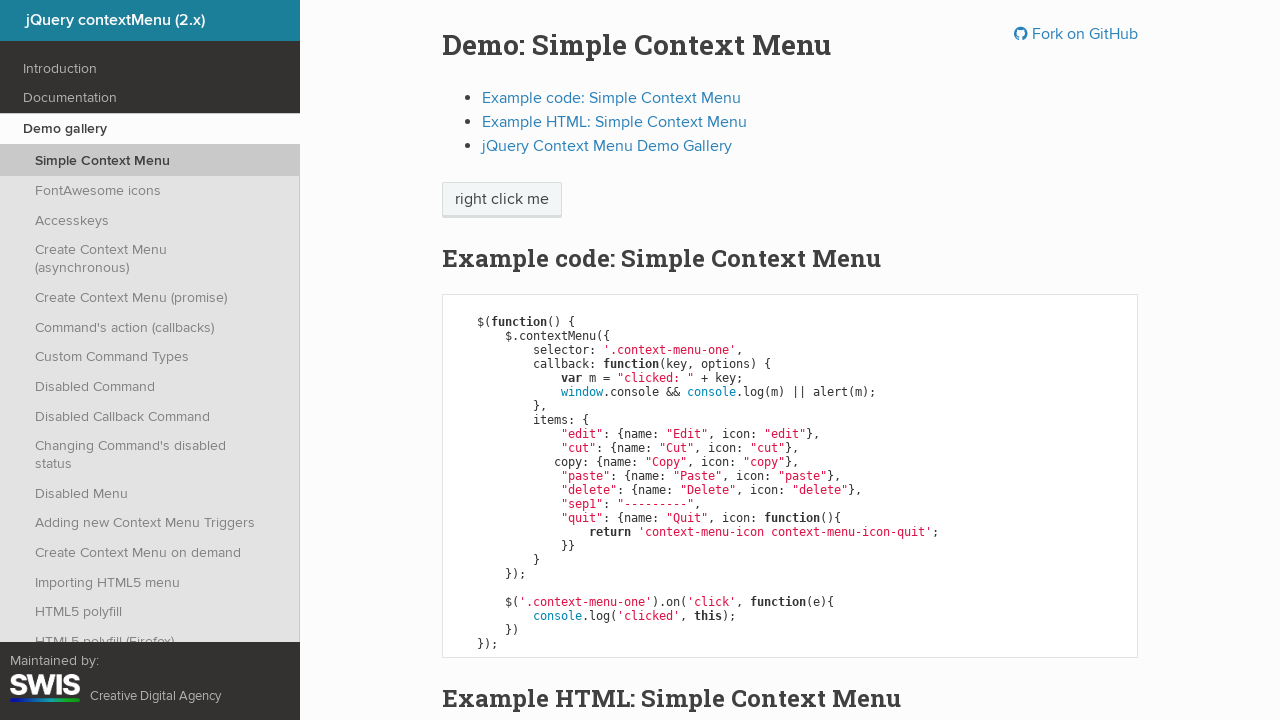

Right-clicked on the button to open context menu at (502, 200) on xpath=//span[@class='context-menu-one btn btn-neutral']
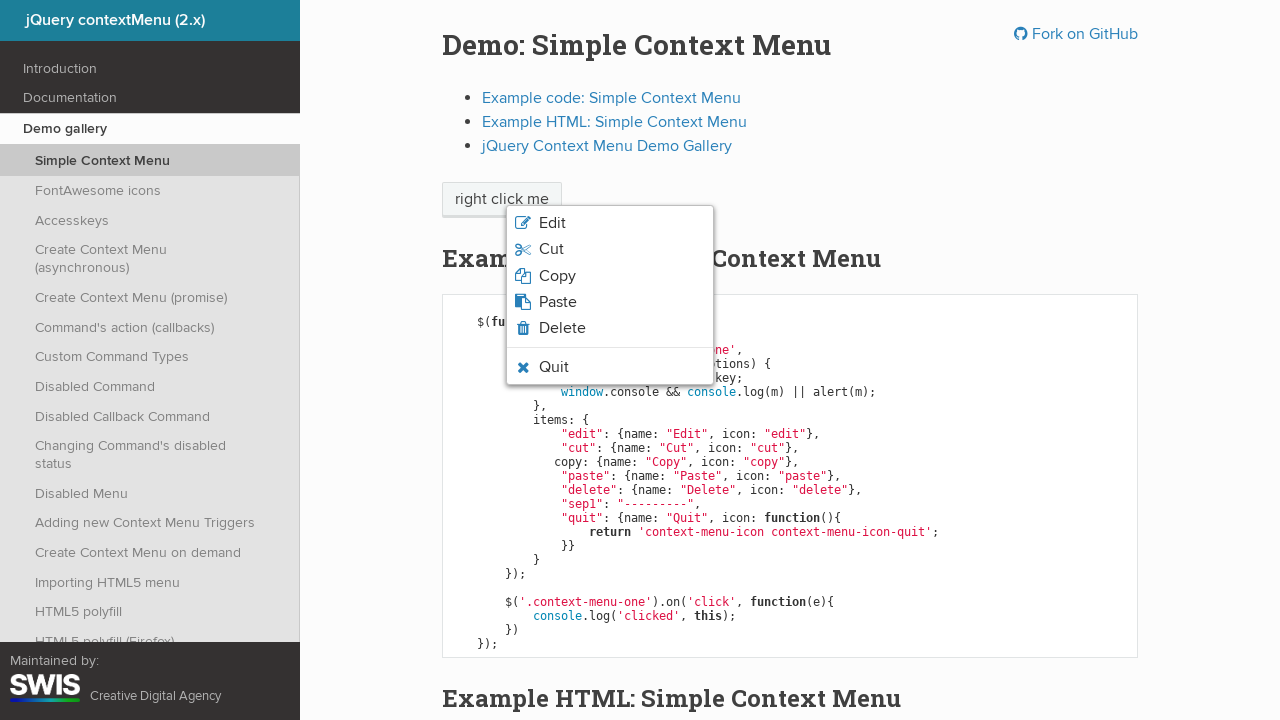

Clicked 'Copy' option from the context menu at (557, 276) on xpath=//span[normalize-space()='Copy']
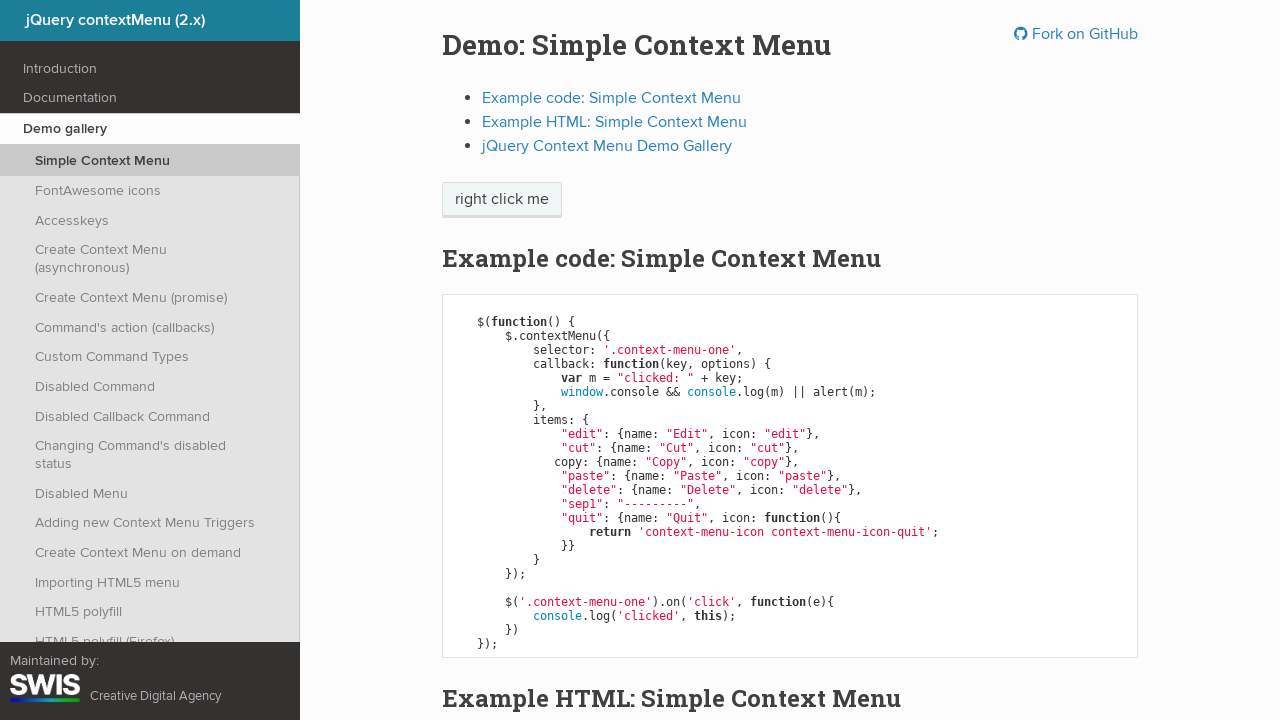

Set up dialog handler to accept alert
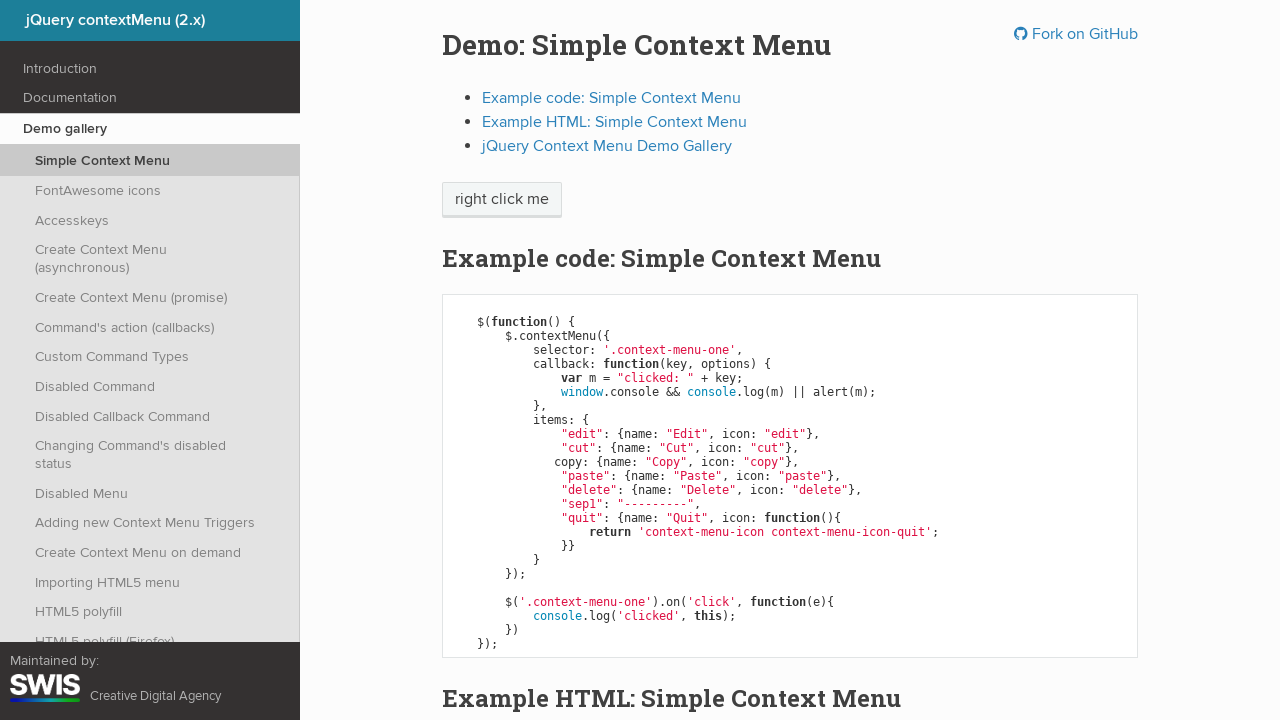

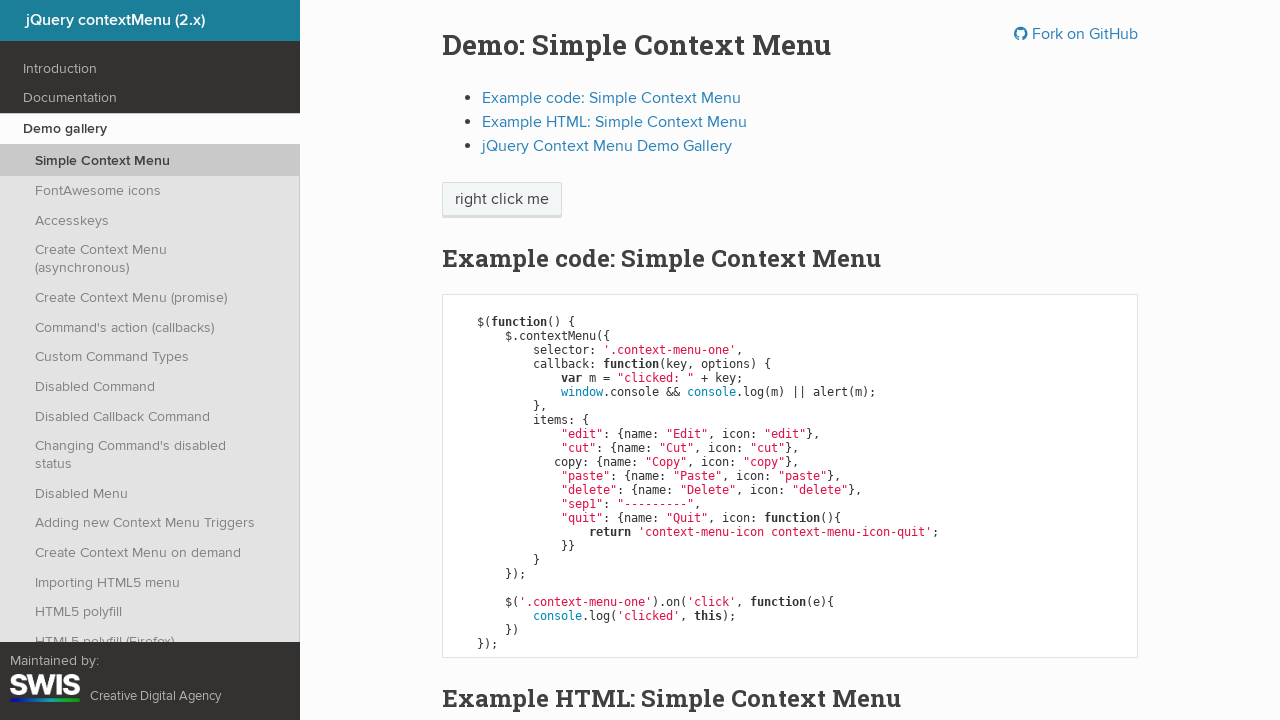